Tests that the phone tab can be selected and the username input field is displayed correctly for temporary code authentication flow.

Starting URL: https://b2c.passport.rt.ru/

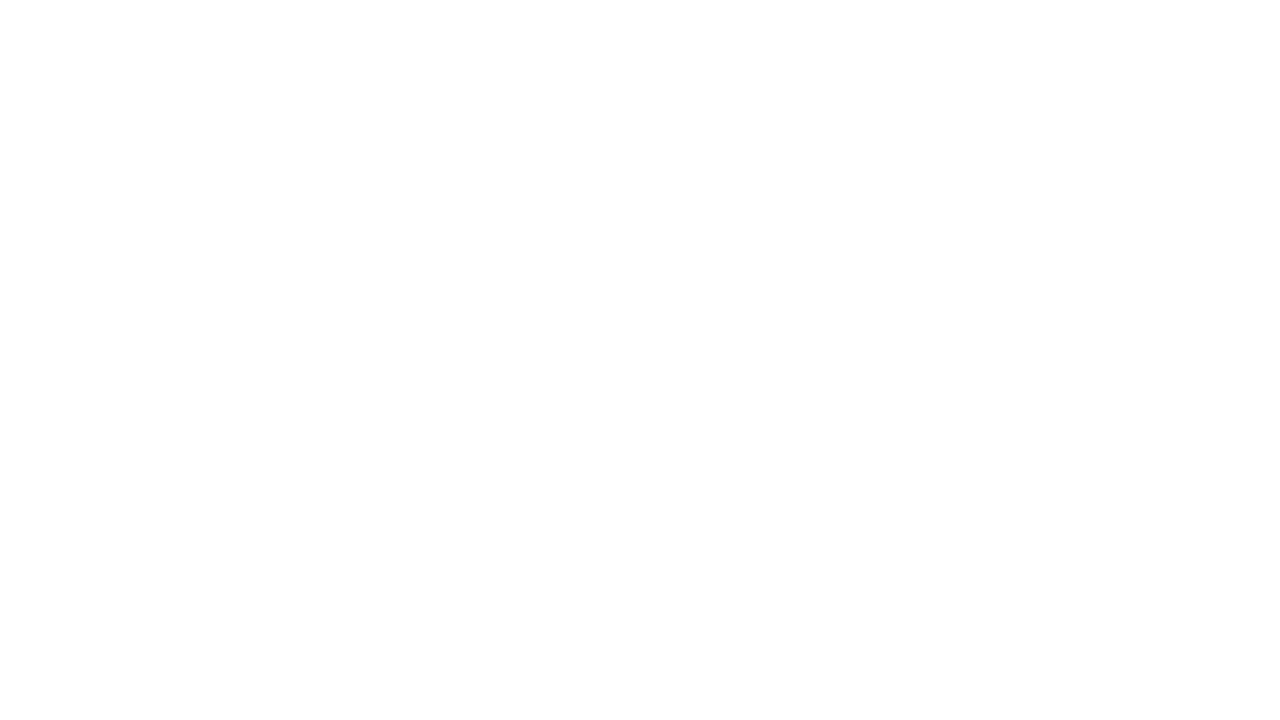

Page loaded and body element is visible
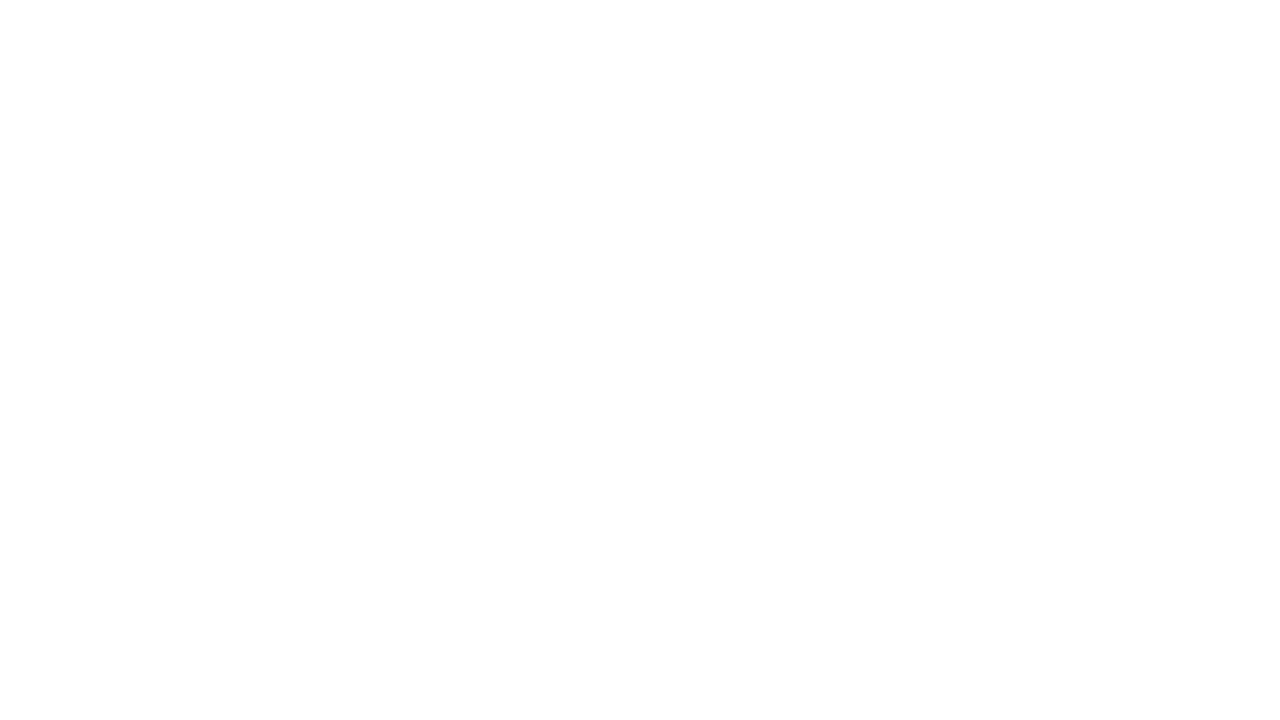

Clicked on phone tab for temporary code authentication at (800, 171) on #t-btn-tab-phone
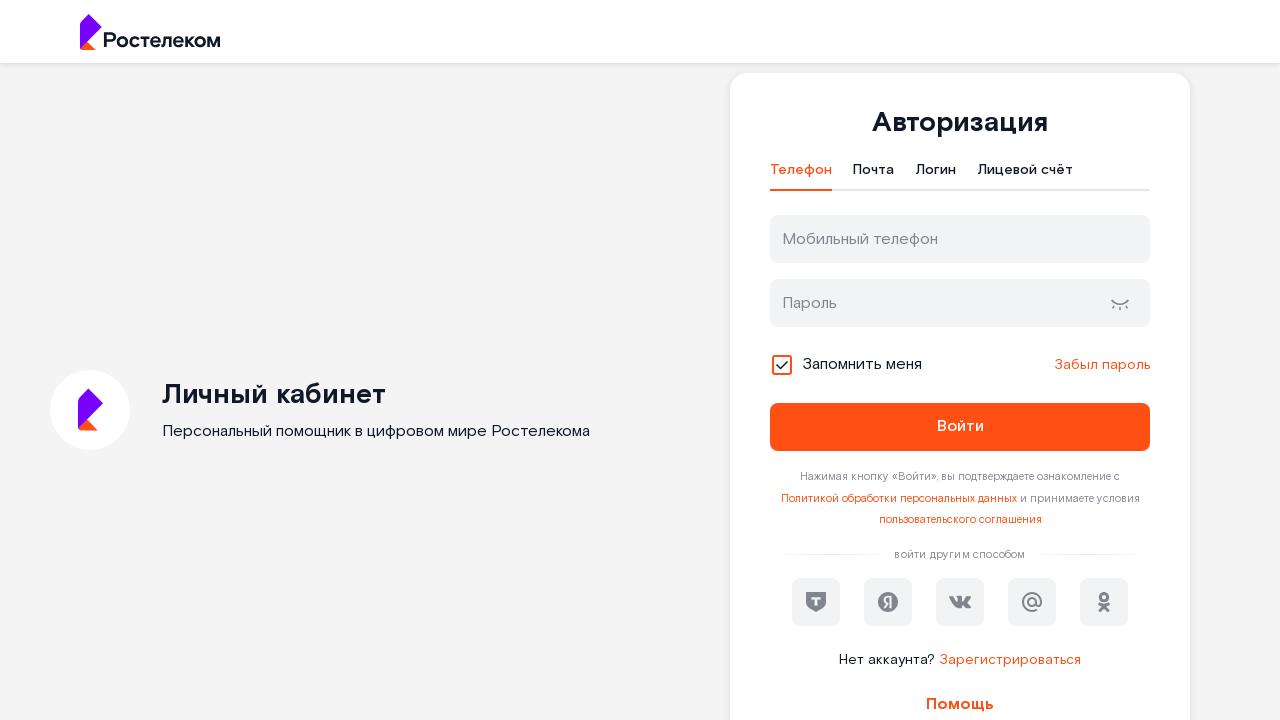

Username input field is displayed correctly after selecting phone tab
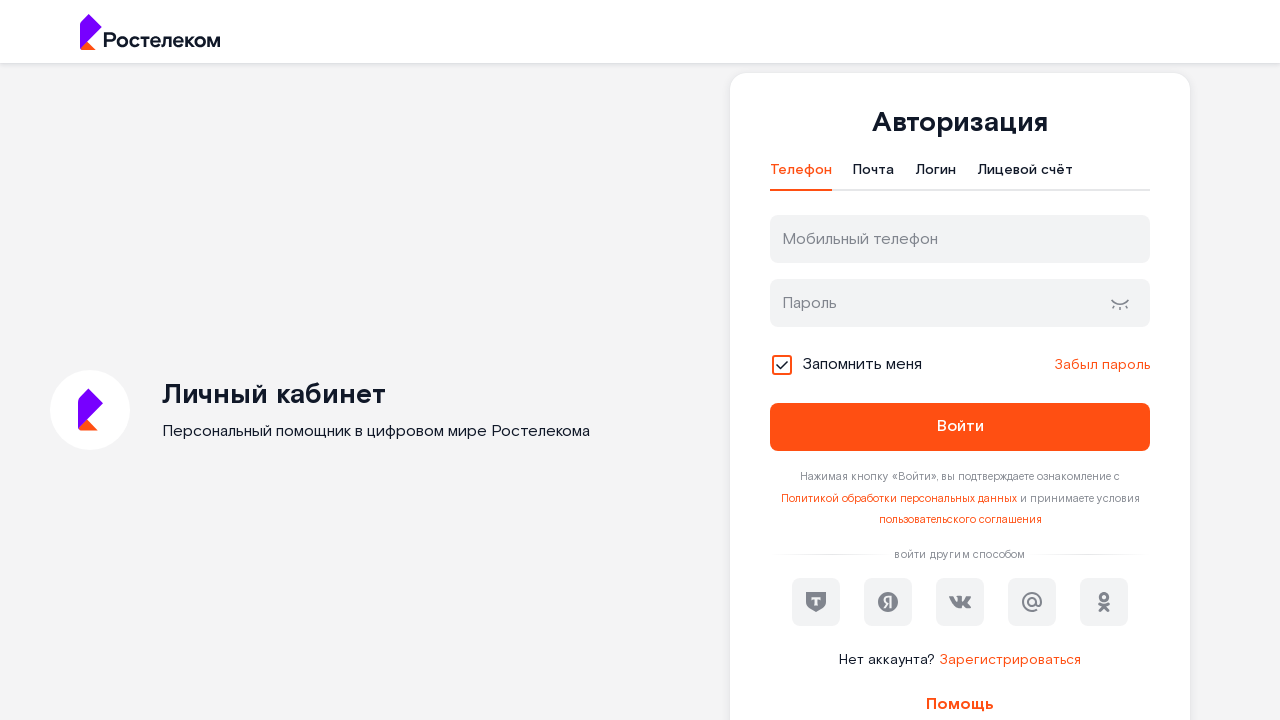

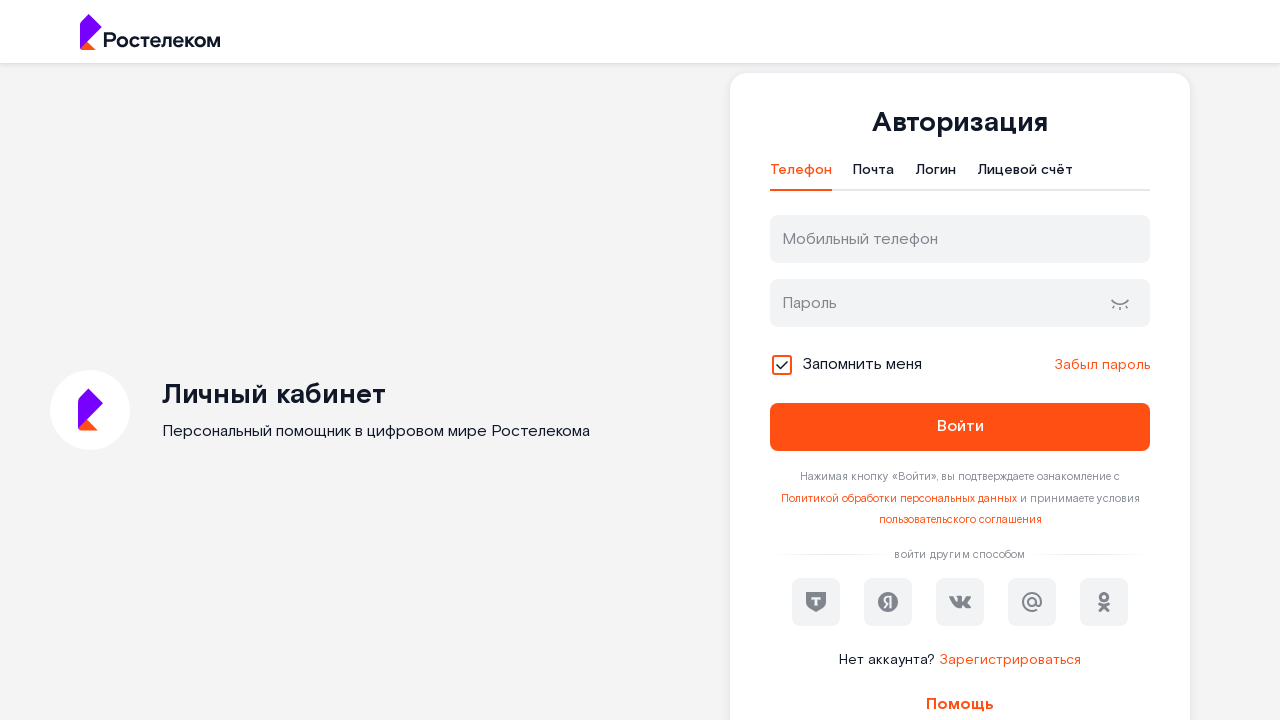